Tests static dropdown functionality by clicking on a currency dropdown and selecting USD option from the available options

Starting URL: https://rahulshettyacademy.com/dropdownsPractise/

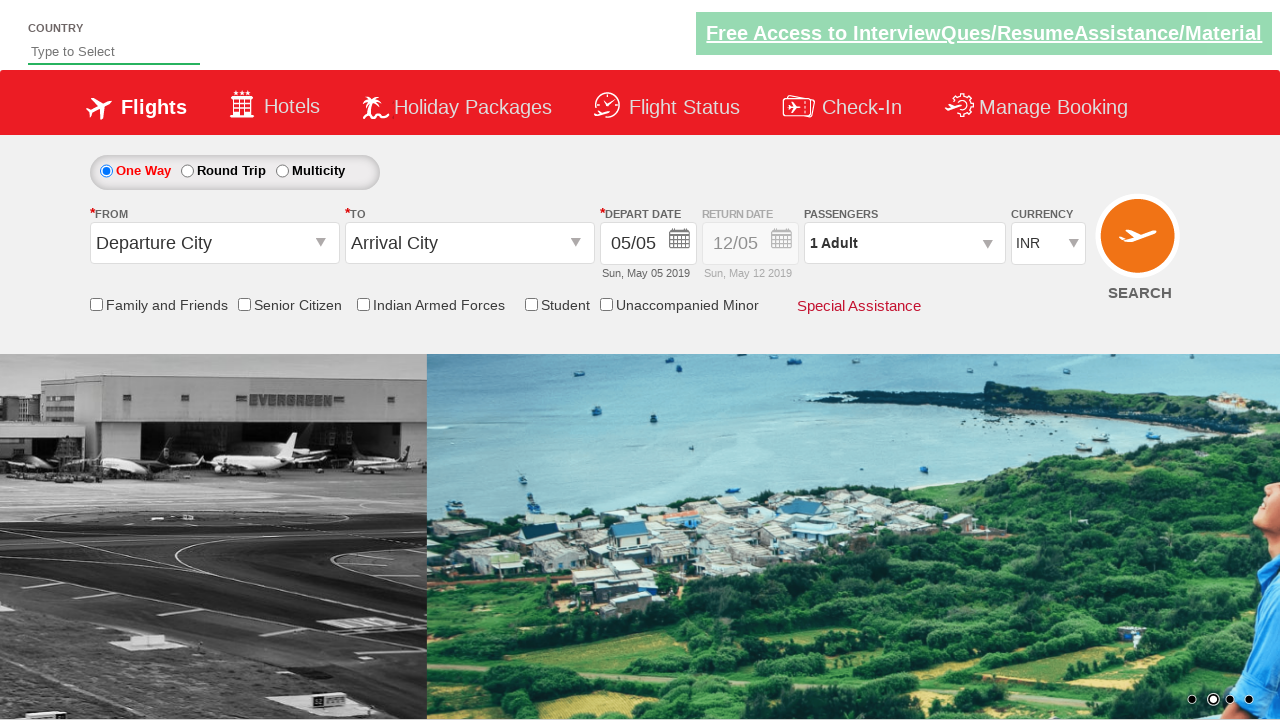

Clicked on currency dropdown to open it at (1048, 244) on select#ctl00_mainContent_DropDownListCurrency
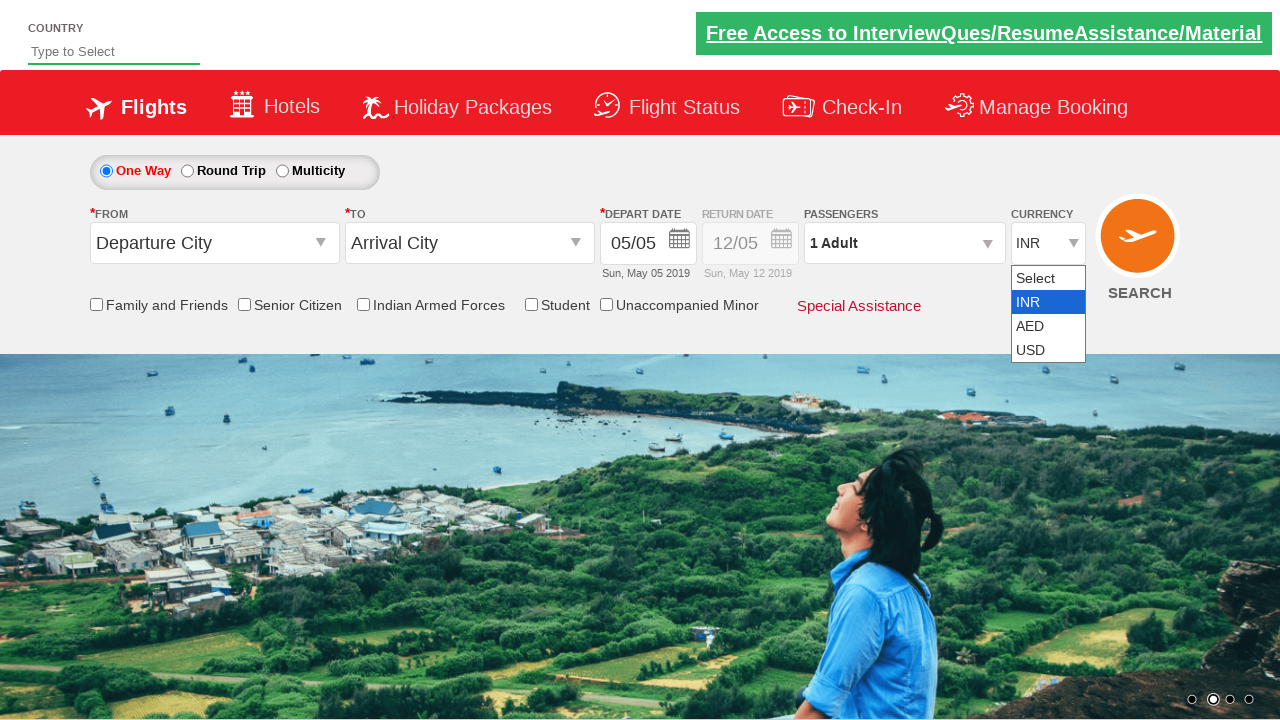

Selected USD option from the currency dropdown on select#ctl00_mainContent_DropDownListCurrency
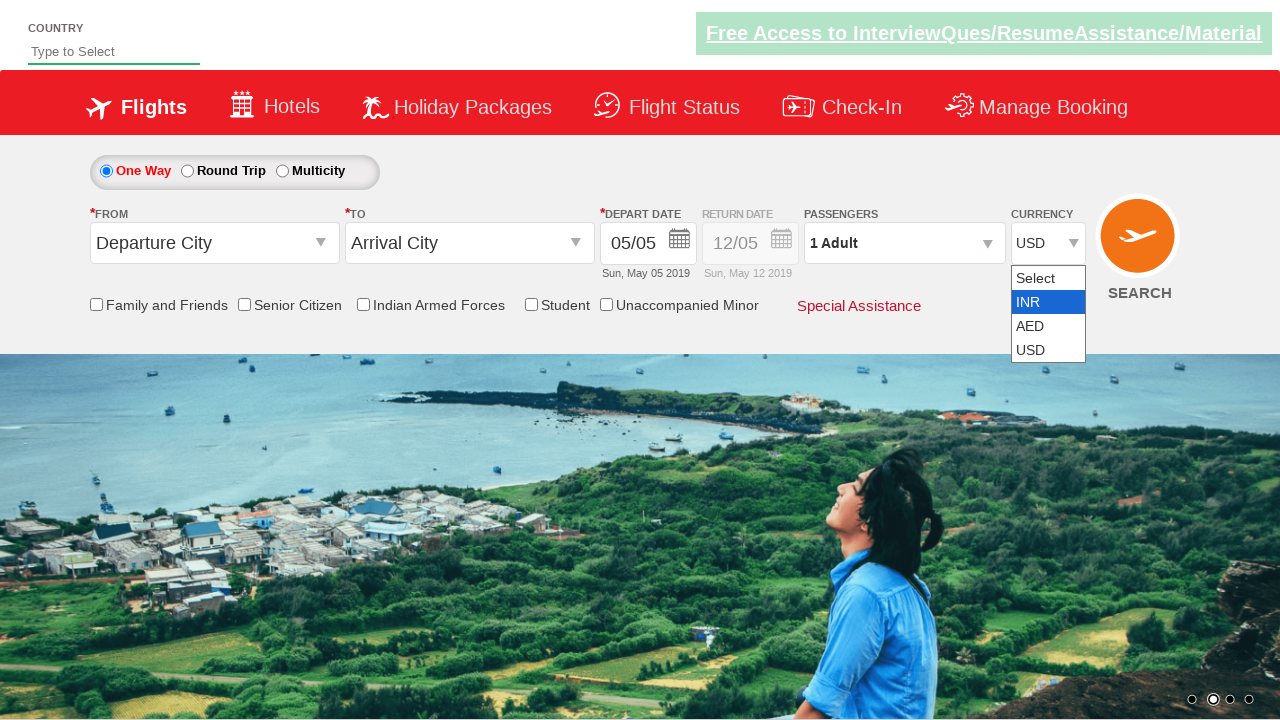

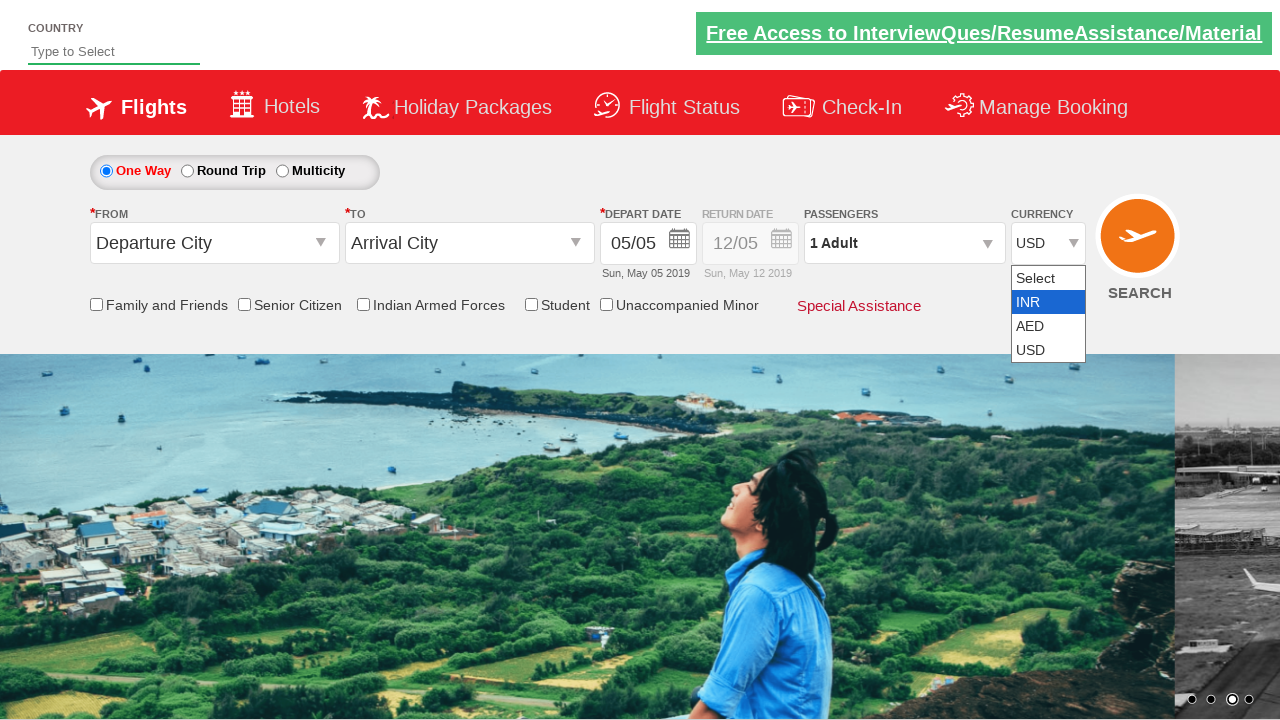